Navigates to Ultimate QA's dummy automation websites page and clicks on the "API documentation here" link to navigate to the API documentation.

Starting URL: https://ultimateqa.com/dummy-automation-websites/#SauceDemo_E-Commerce

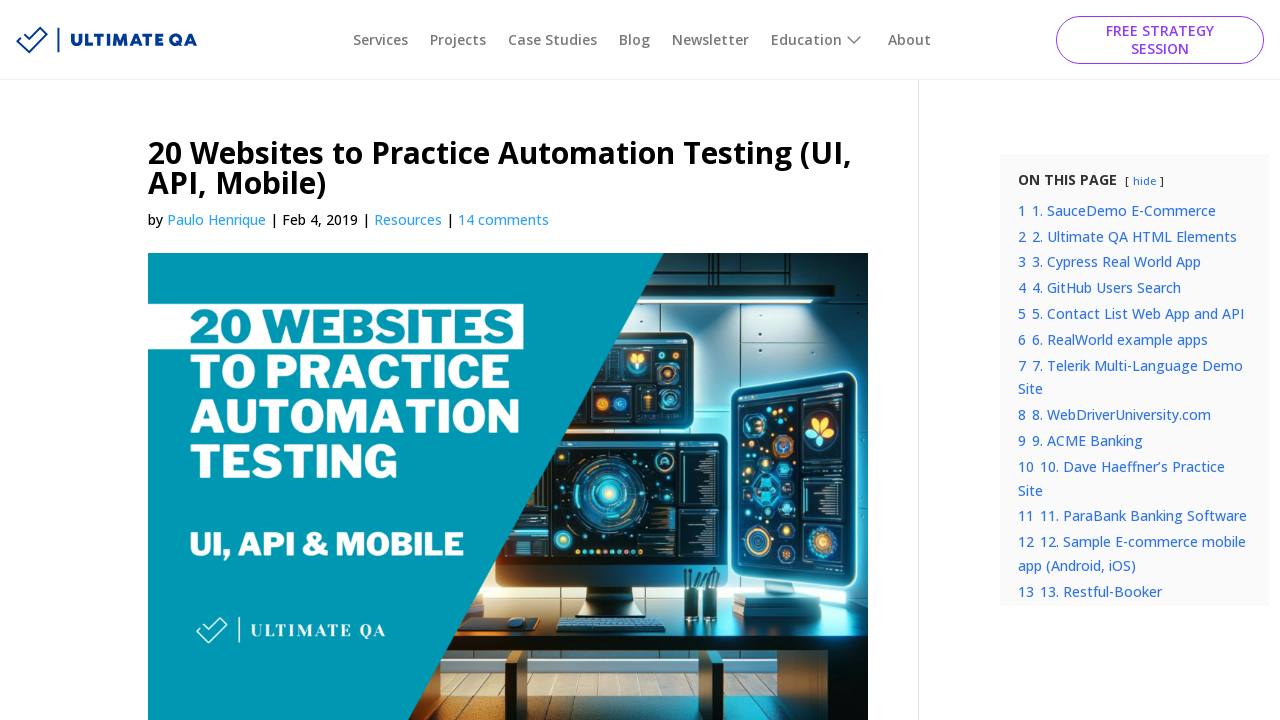

Navigated to Ultimate QA's dummy automation websites page
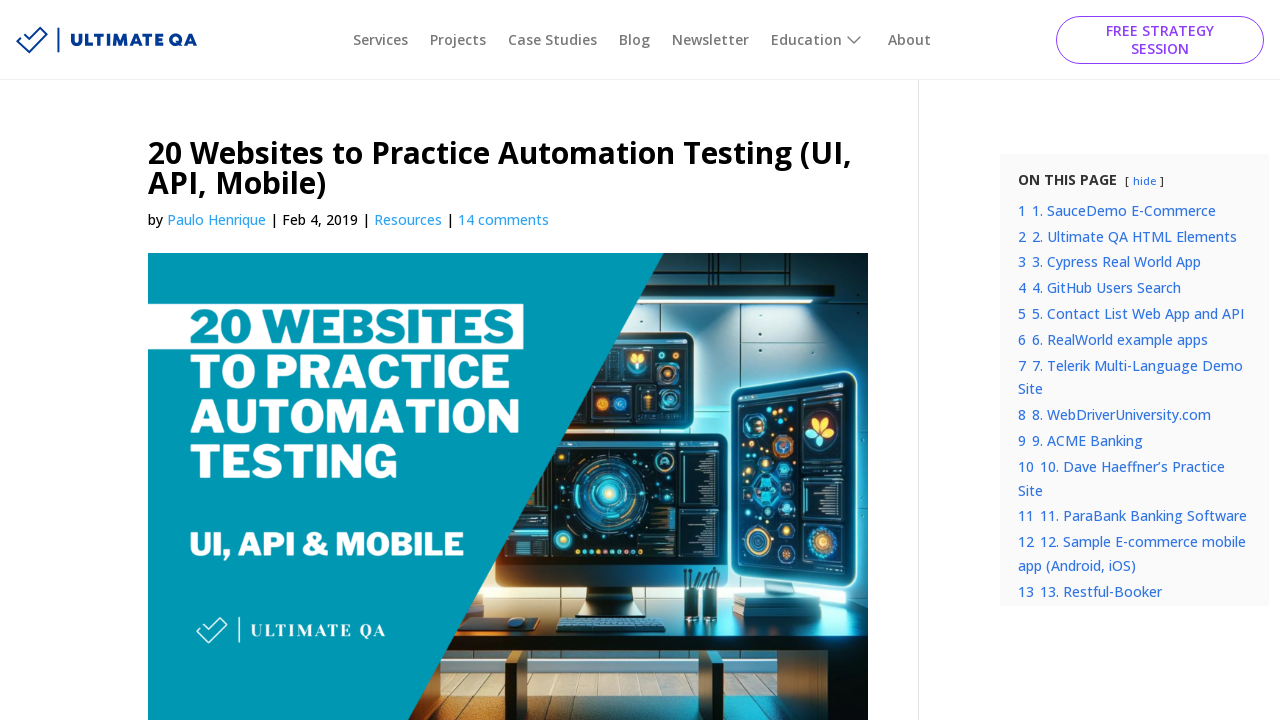

Clicked on 'API documentation here' link to navigate to API documentation at (352, 360) on text=API documentation here
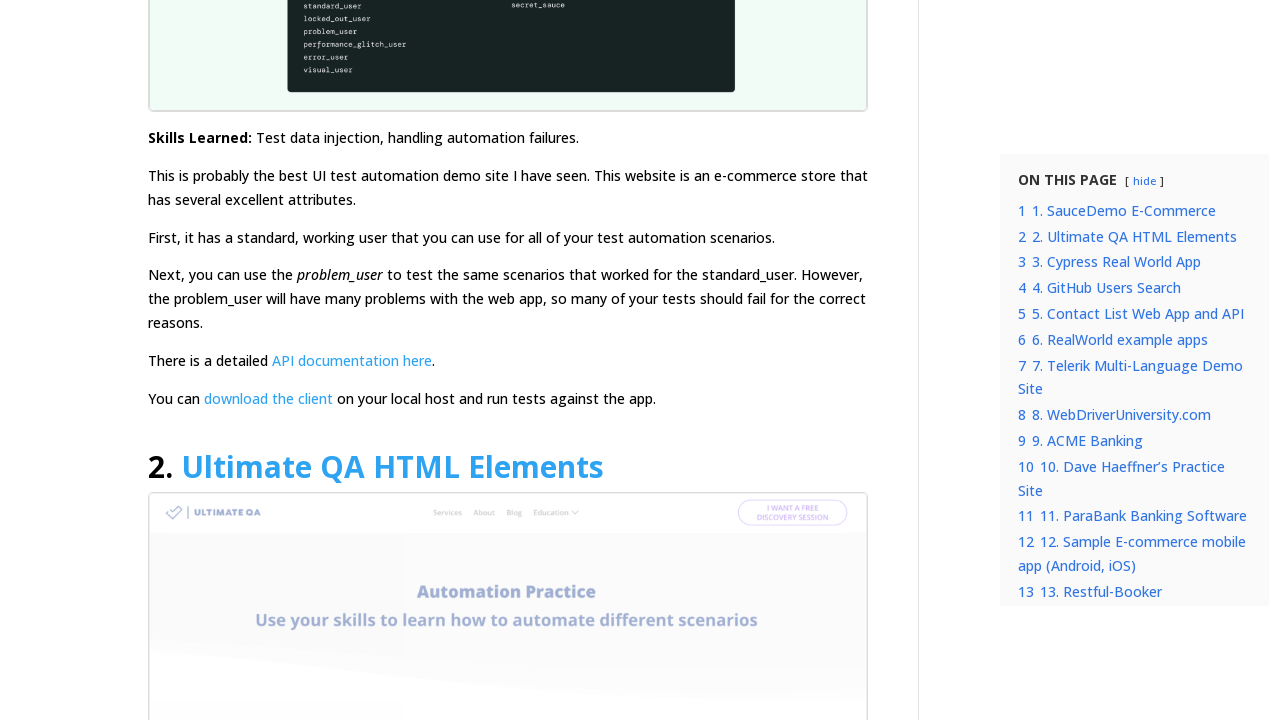

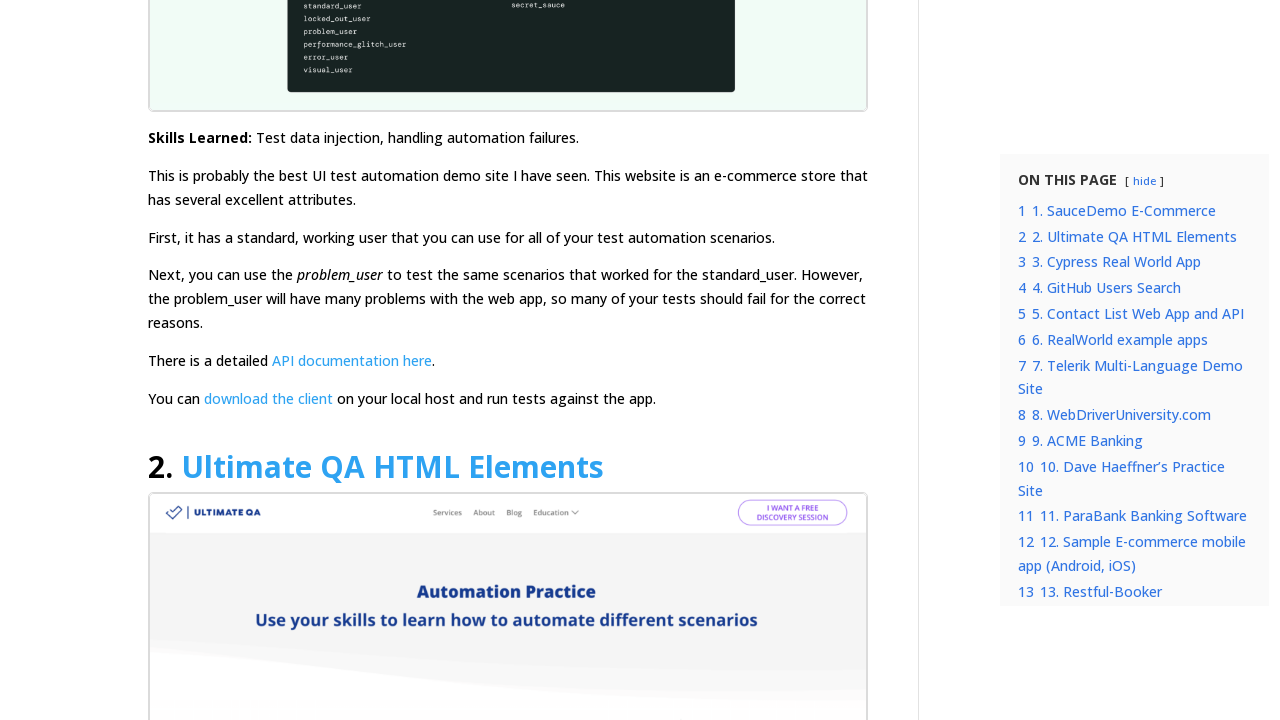